Solves a mathematical captcha by extracting a value from an element attribute, calculating the result, and submitting the form with checkbox selections

Starting URL: http://suninjuly.github.io/get_attribute.html

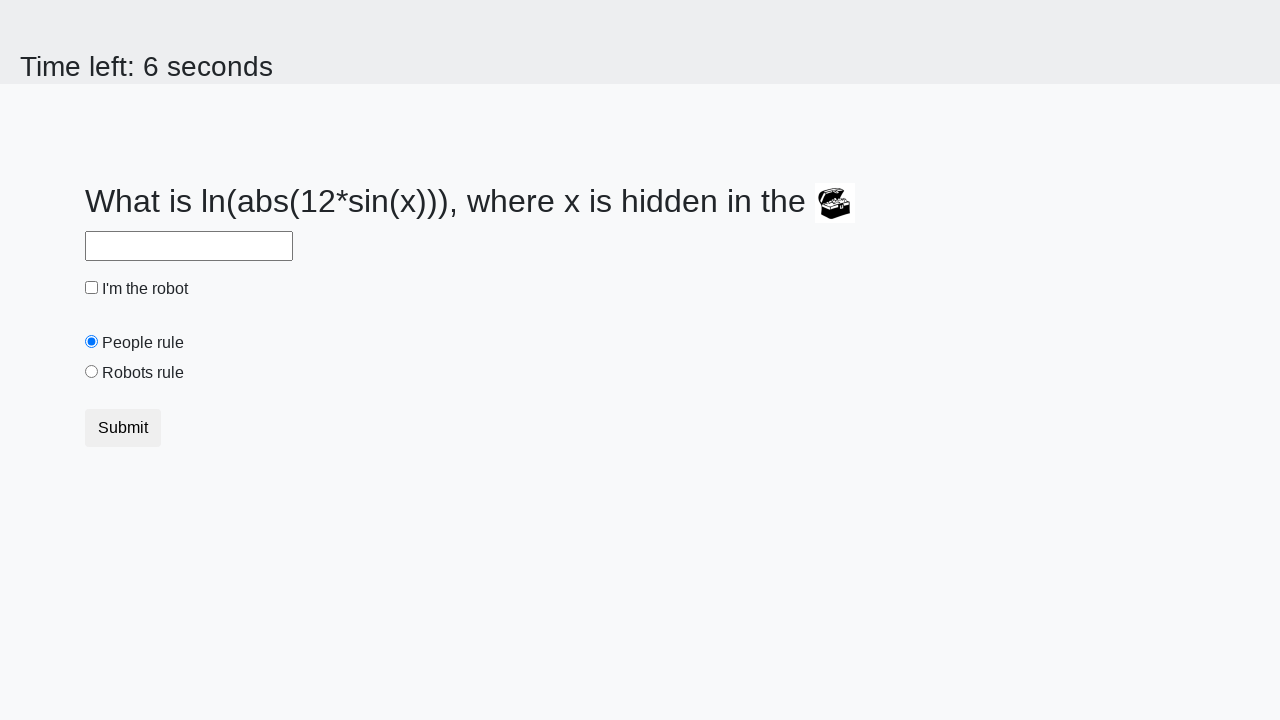

Located treasure element
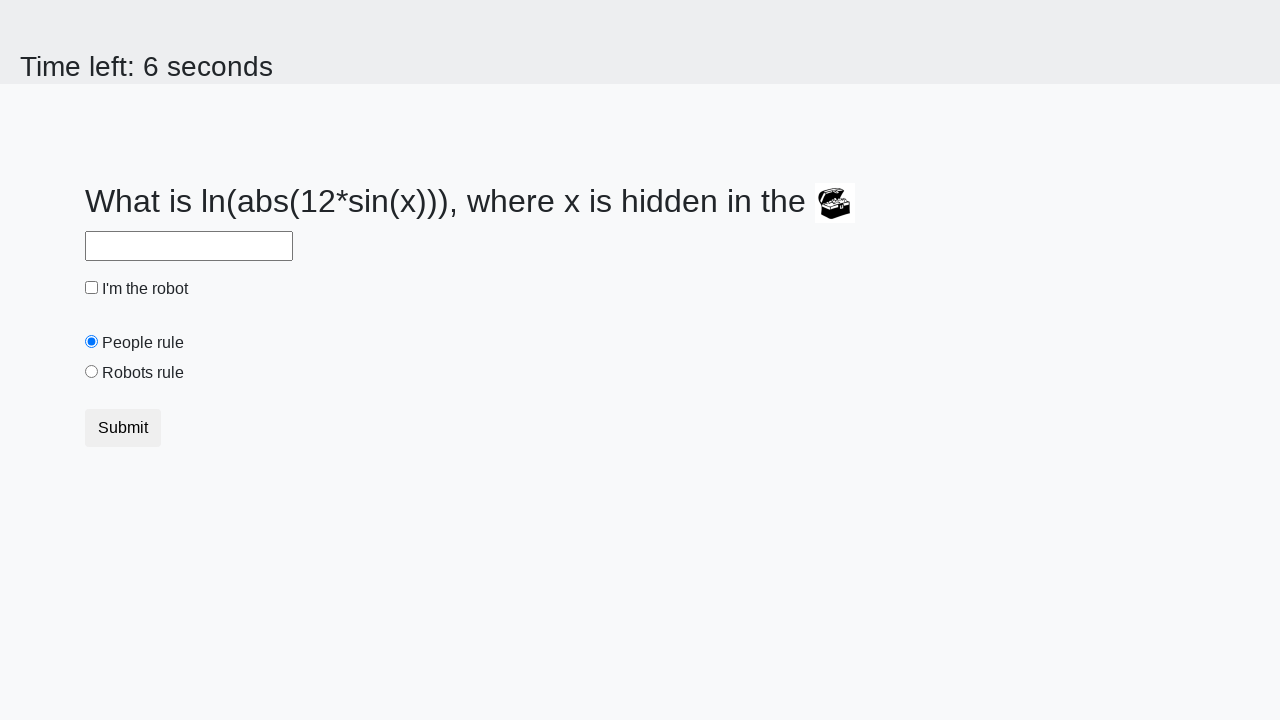

Extracted valuex attribute from treasure element
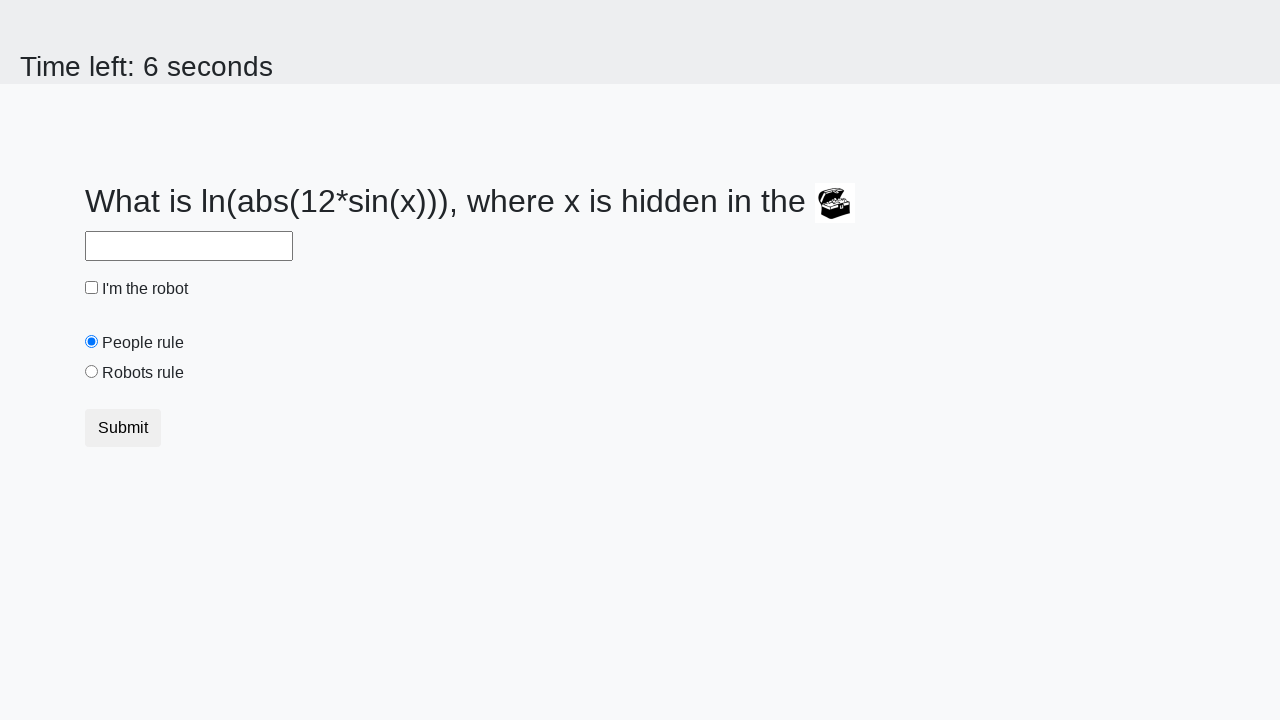

Calculated mathematical result from extracted value
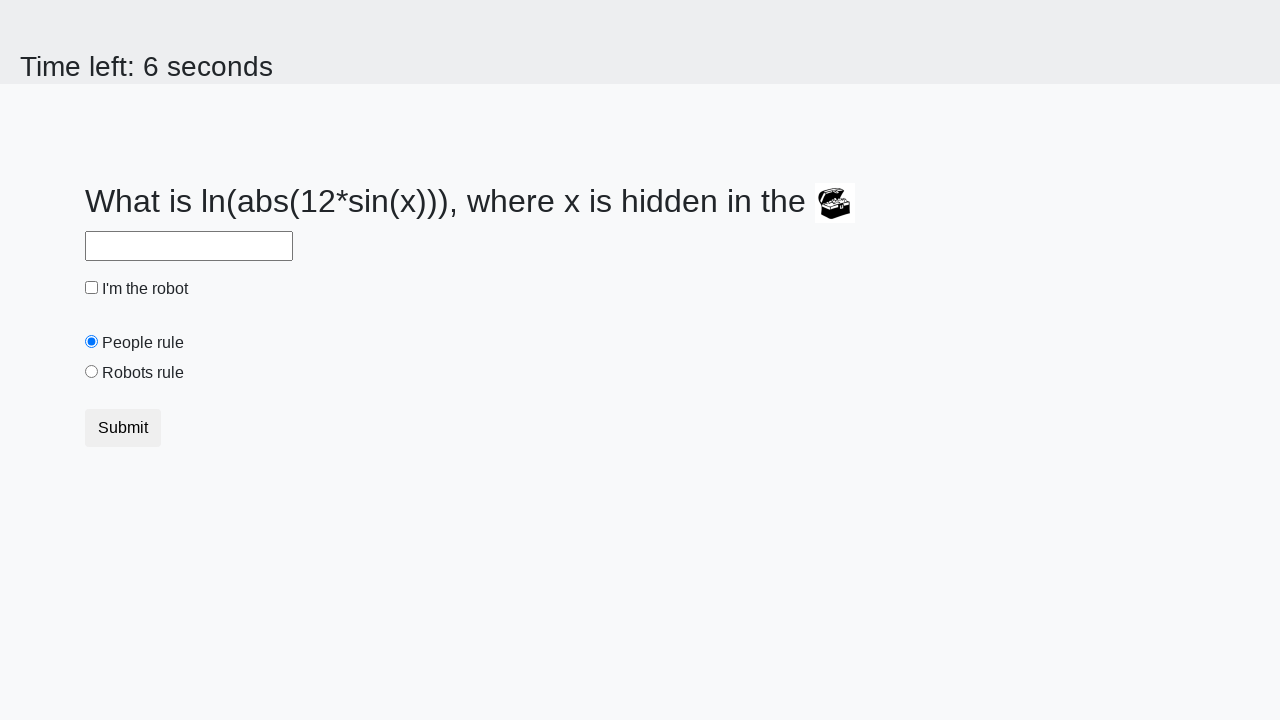

Filled answer field with calculated result on #answer
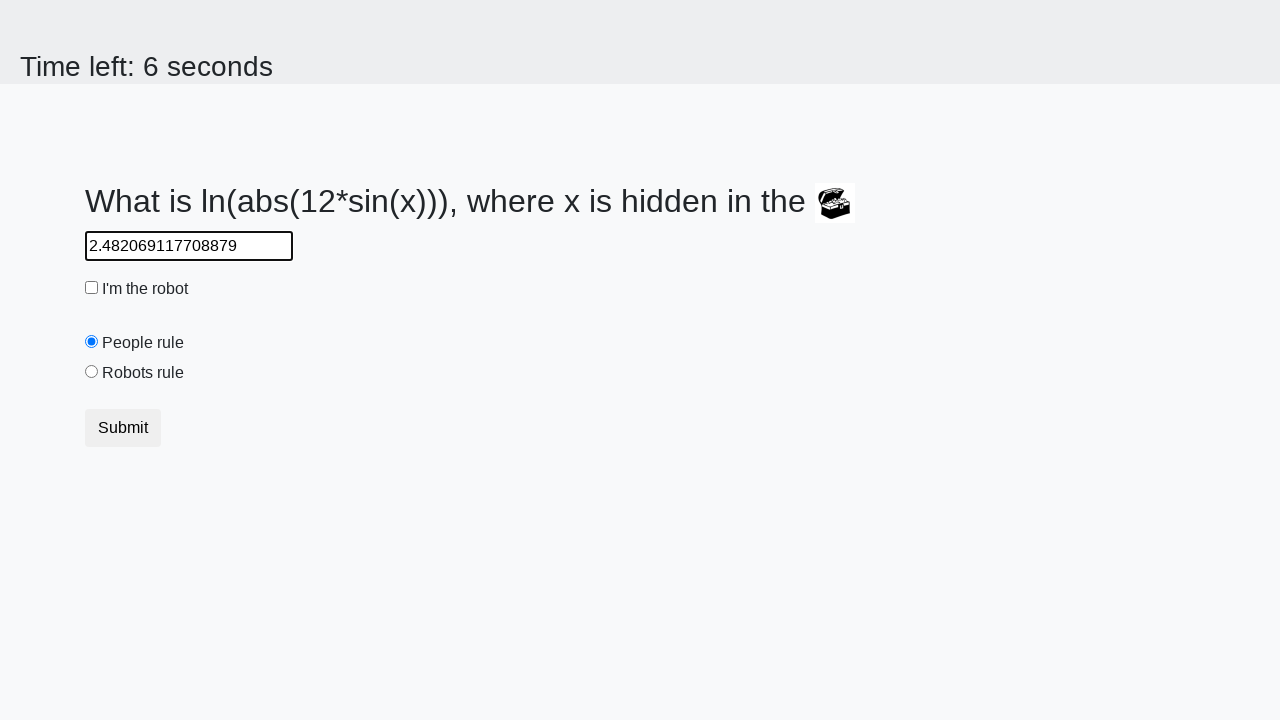

Clicked robot checkbox at (92, 288) on #robotCheckbox
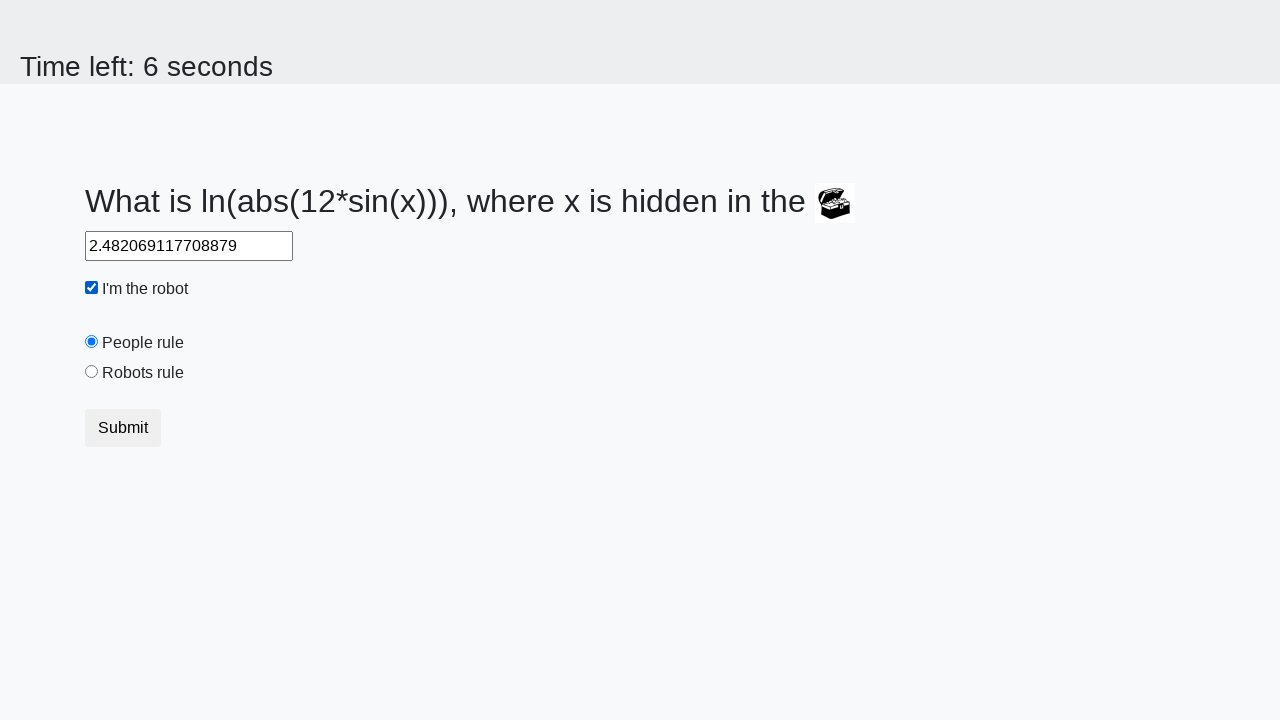

Clicked robots rule radio button at (92, 372) on #robotsRule
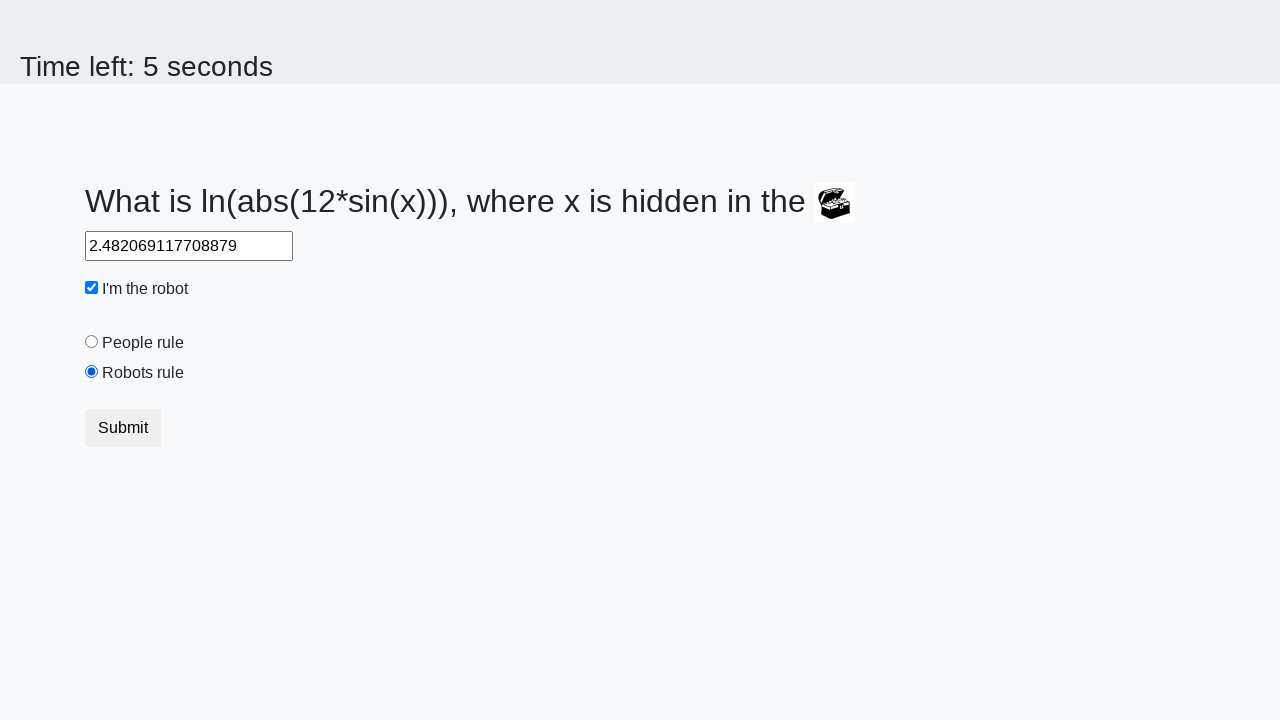

Clicked submit button to submit form at (123, 428) on button.btn
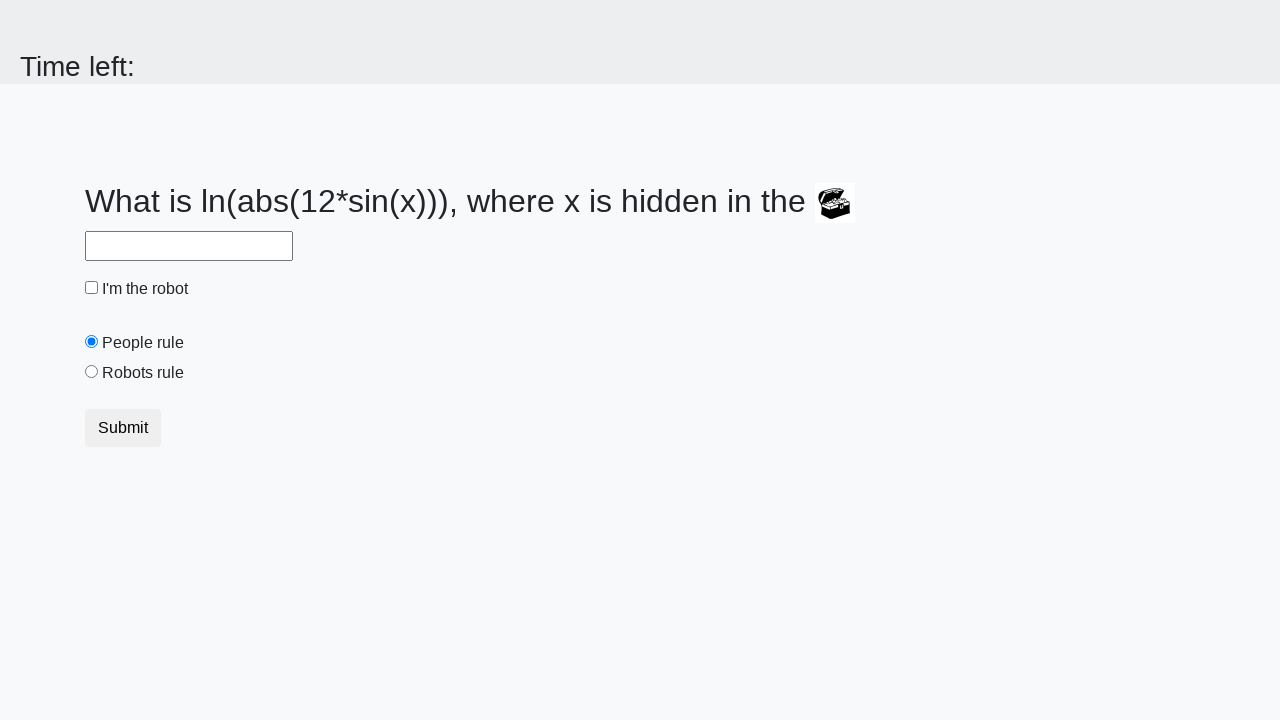

Waited for result page to load
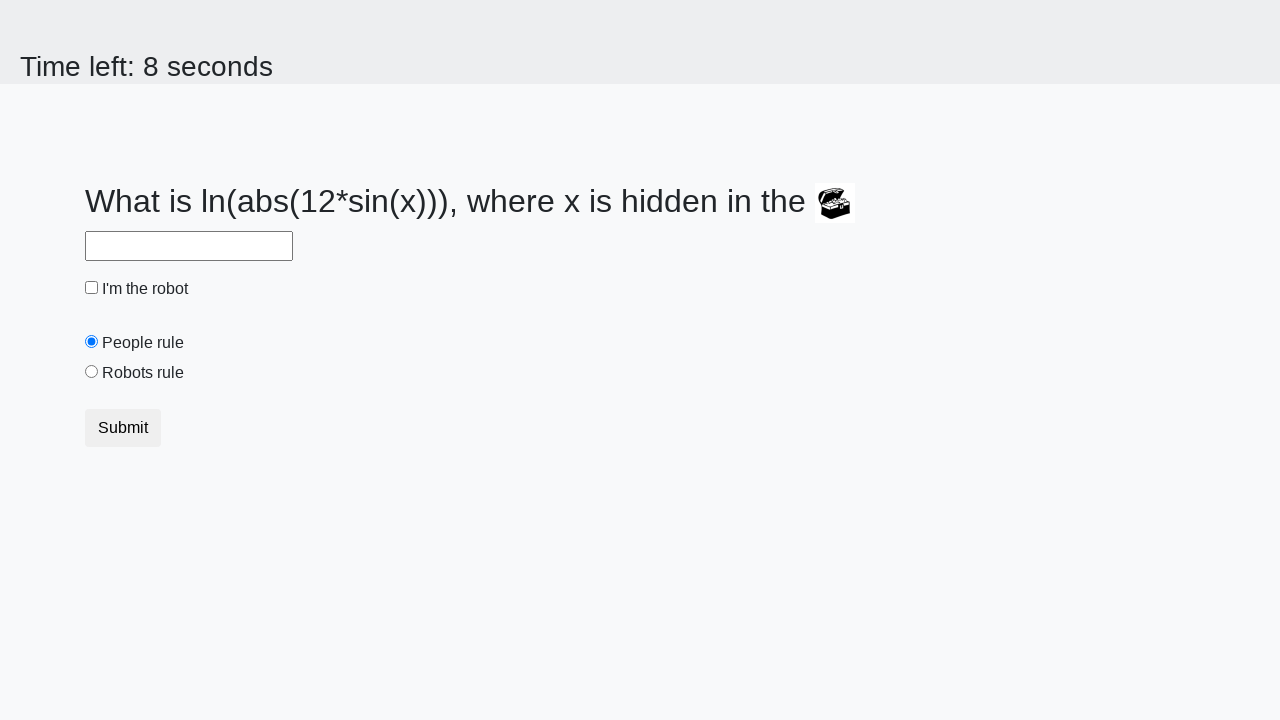

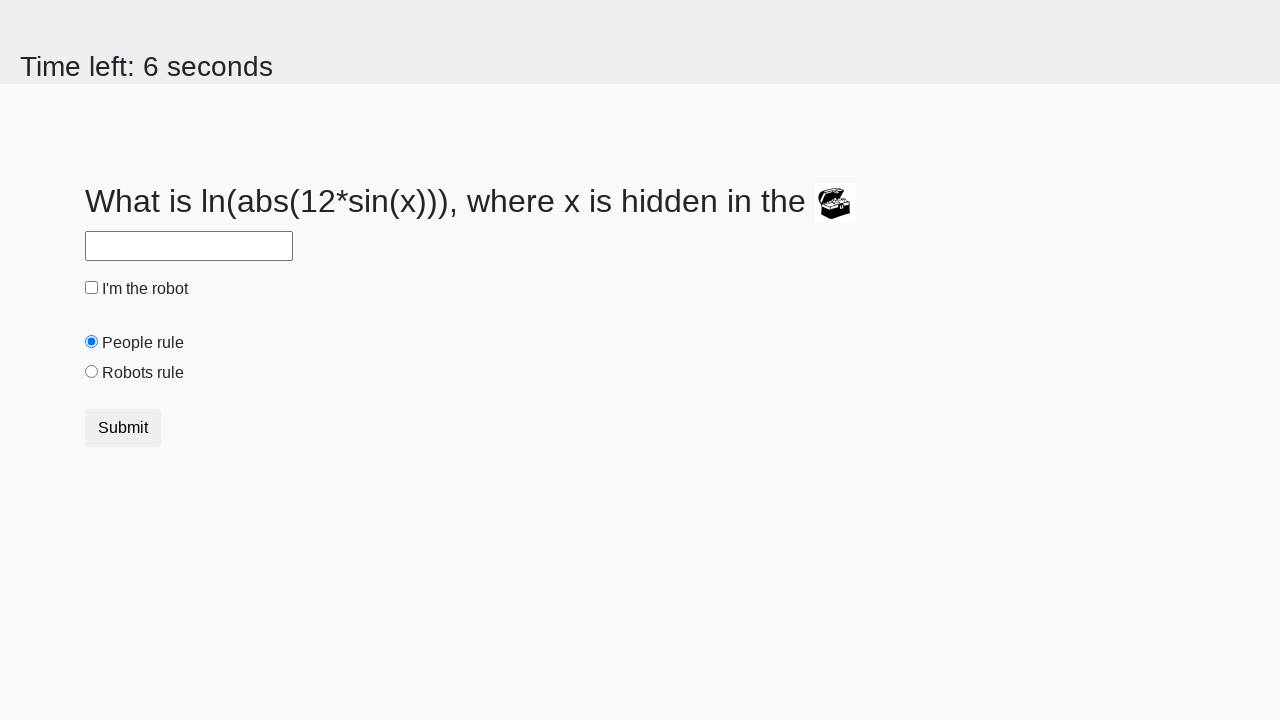